Tests static dropdown selection functionality by selecting options using different methods (by index, visible text, and value)

Starting URL: https://rahulshettyacademy.com/dropdownsPractise/

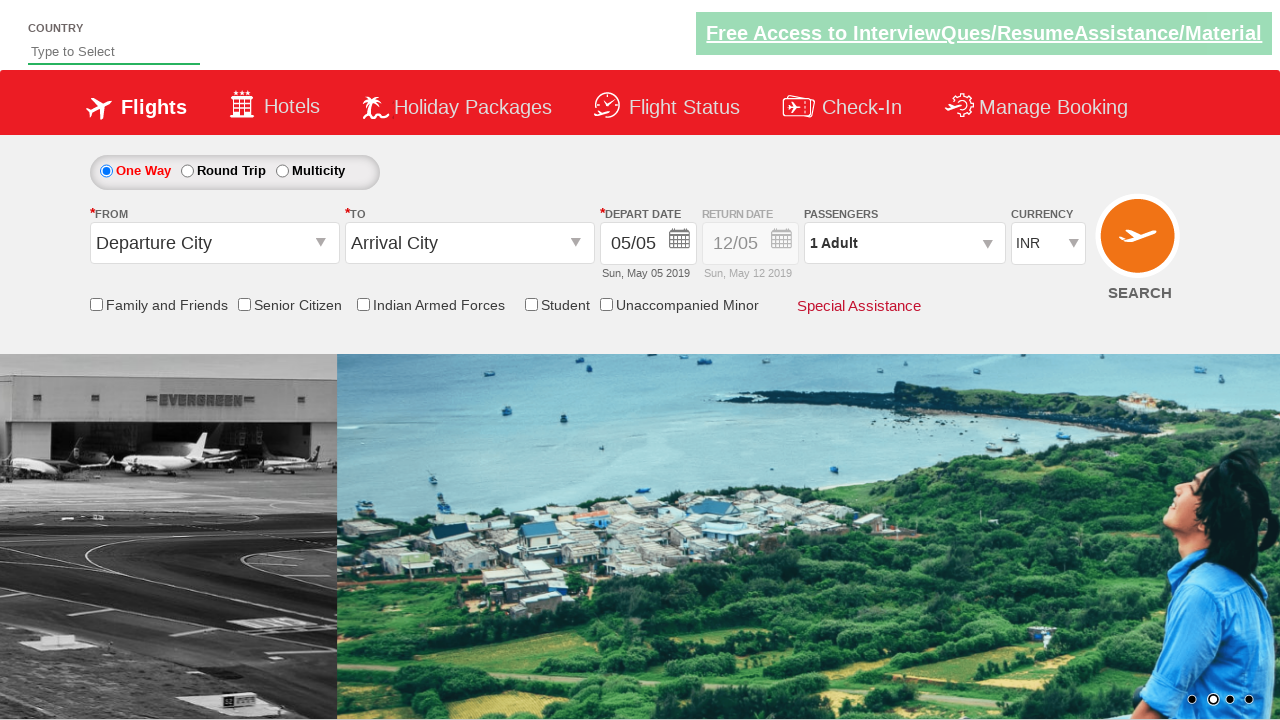

Selected dropdown option by index 3 (USD) on #ctl00_mainContent_DropDownListCurrency
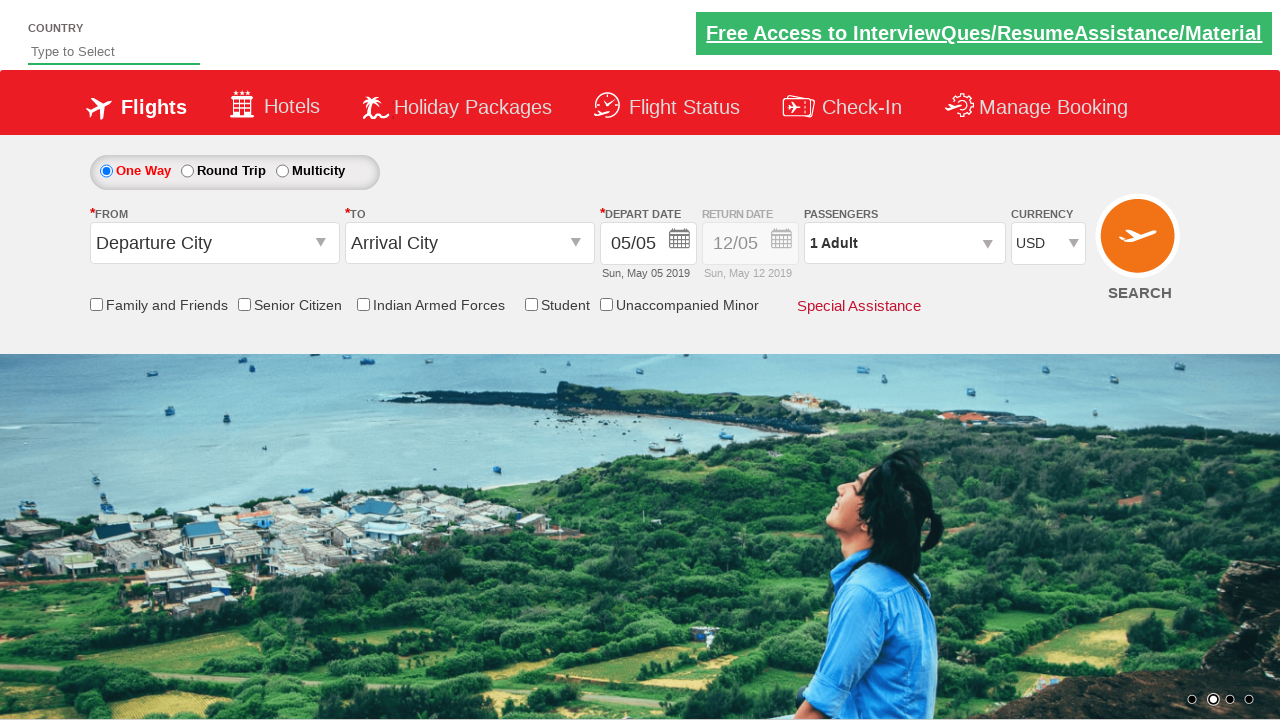

Selected dropdown option by visible text (AED) on #ctl00_mainContent_DropDownListCurrency
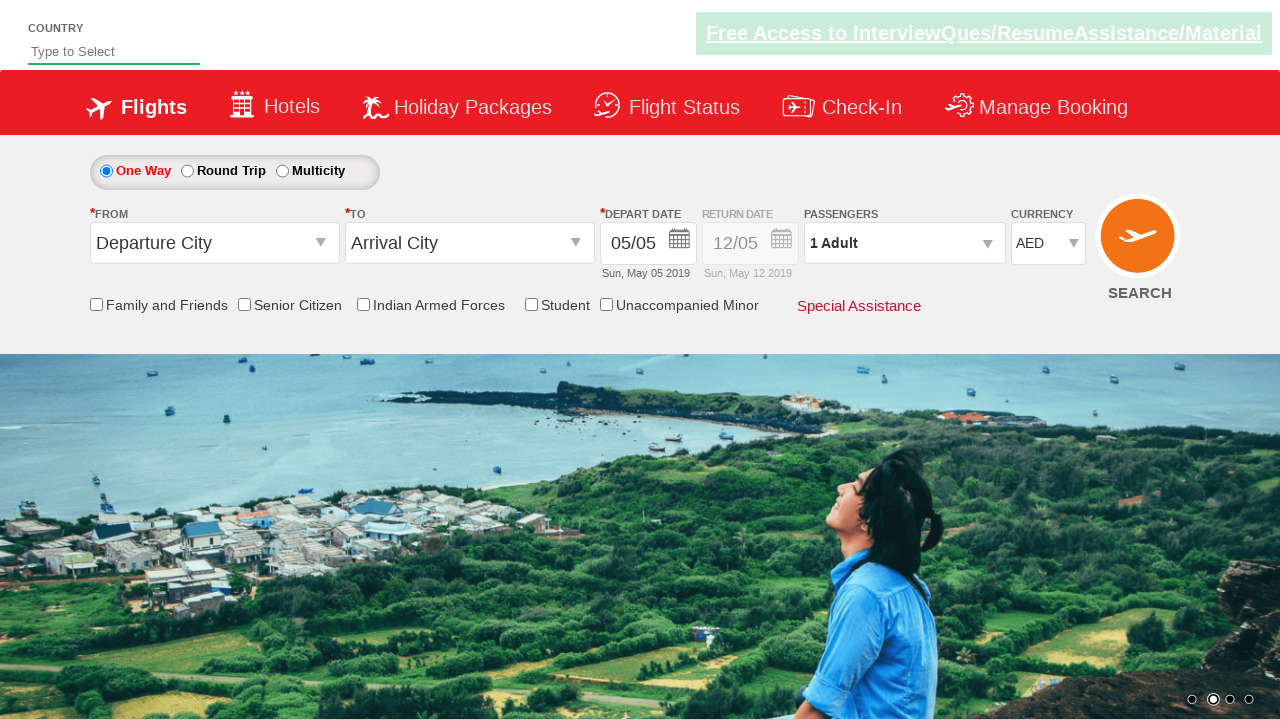

Selected dropdown option by value (INR) on #ctl00_mainContent_DropDownListCurrency
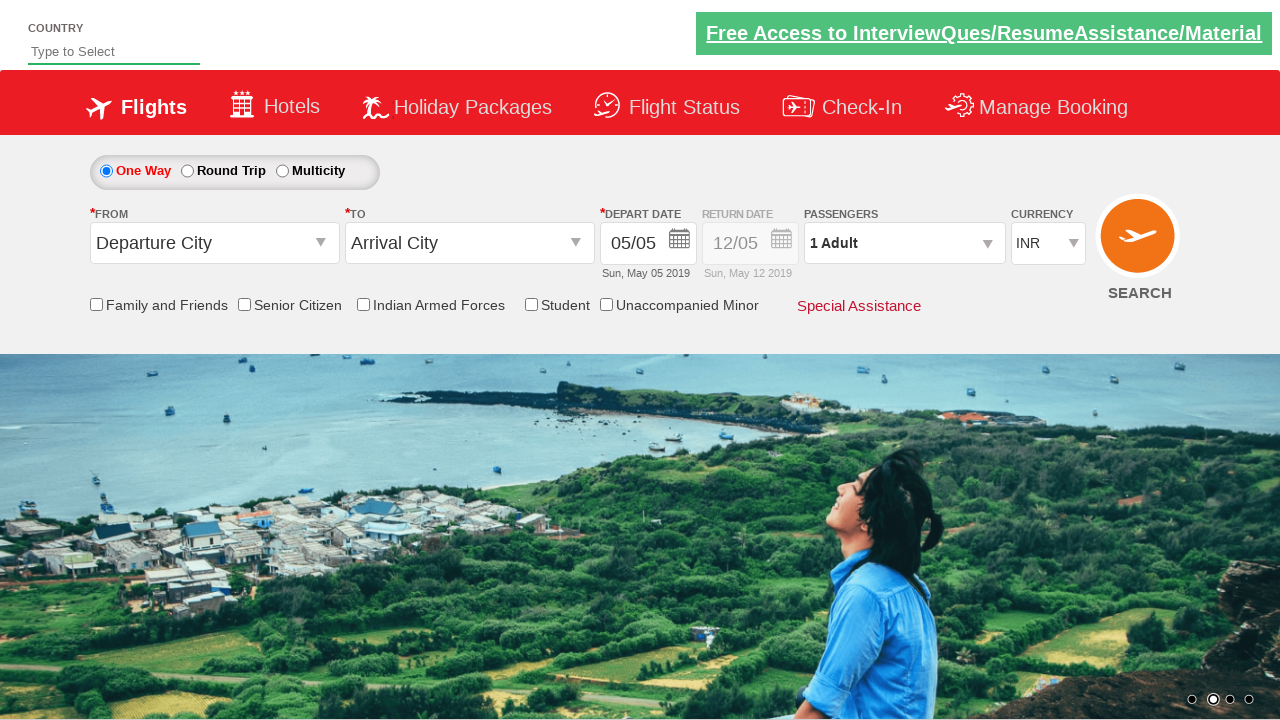

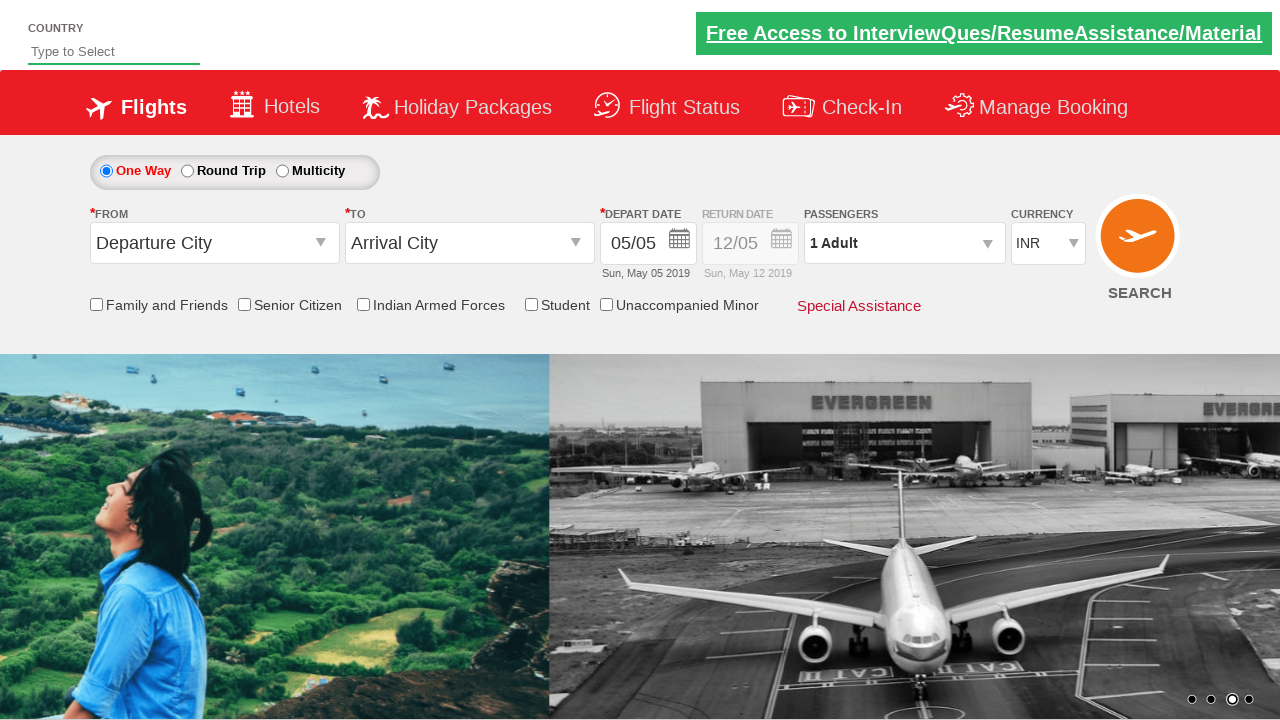